Navigates to Text Box page, clears the Full Name field, submits the form, and verifies that no name output is displayed

Starting URL: https://demoqa.com/elements

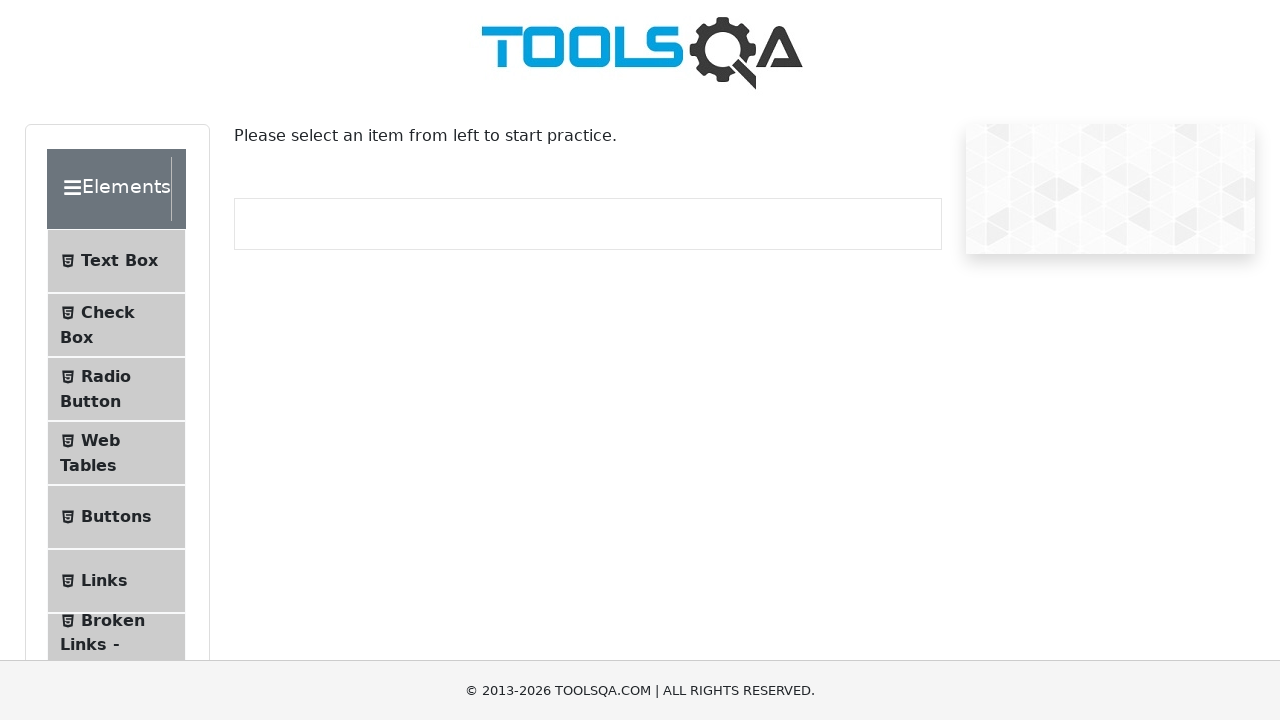

Clicked on 'Text Box' menu item at (119, 261) on internal:text="Text Box"i
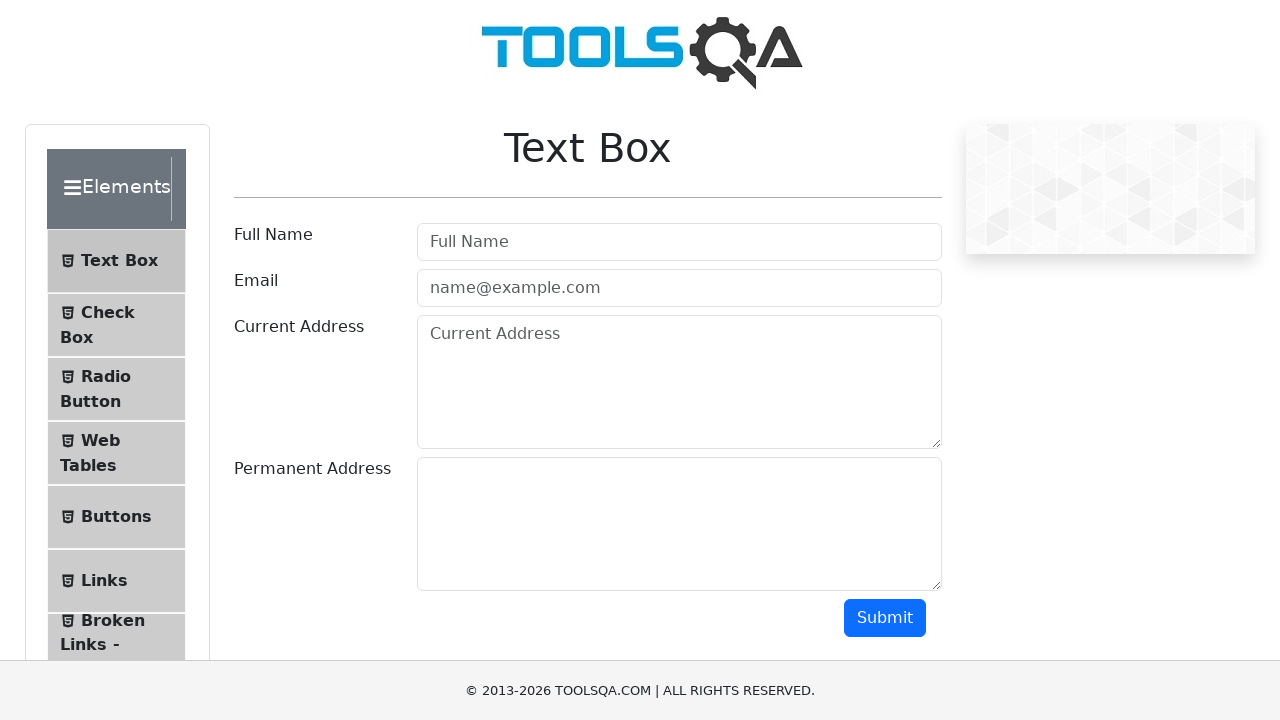

Navigated to Text Box page (https://demoqa.com/text-box)
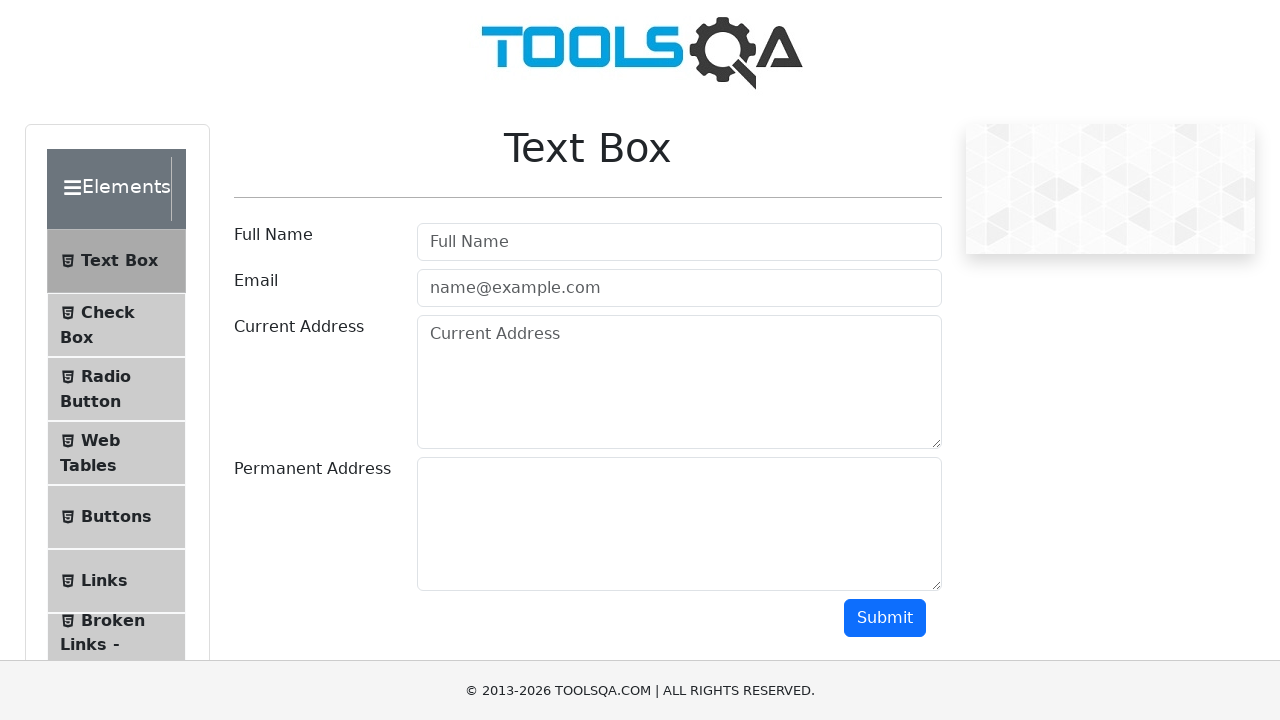

Cleared the Full Name input field on internal:attr=[placeholder="Full Name"i]
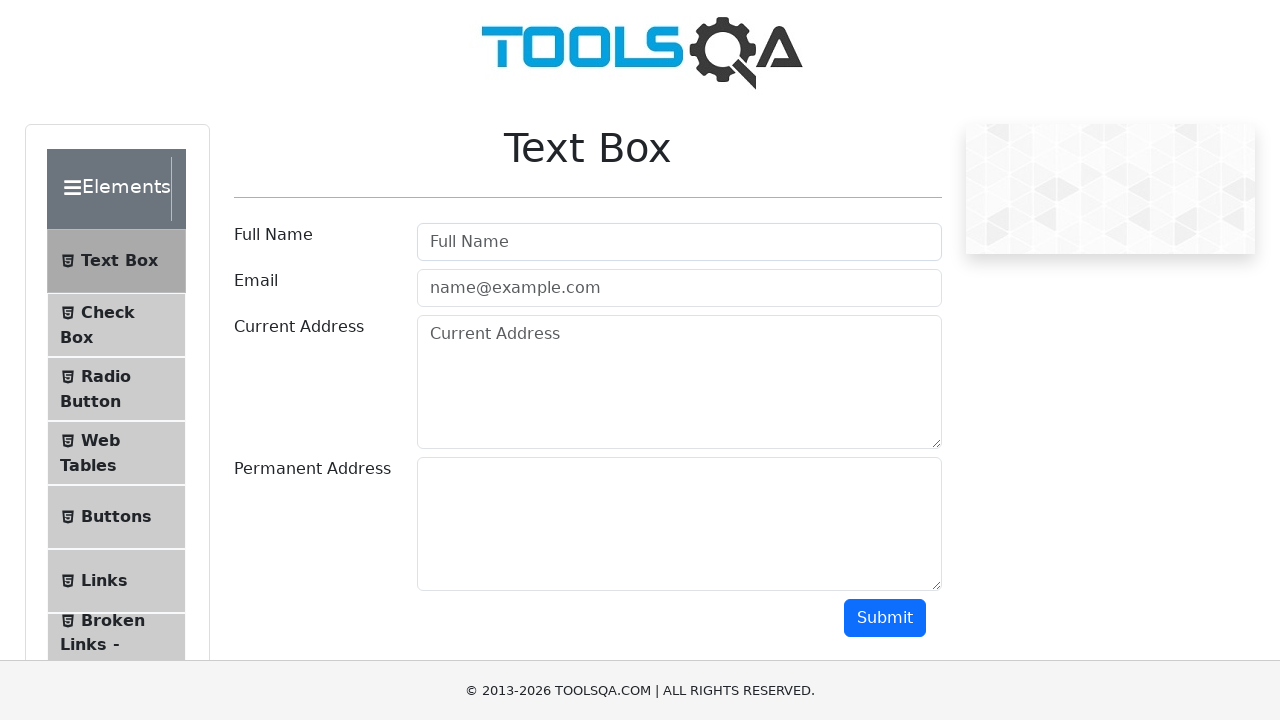

Clicked Submit button at (885, 618) on internal:role=button[name="Submit"i]
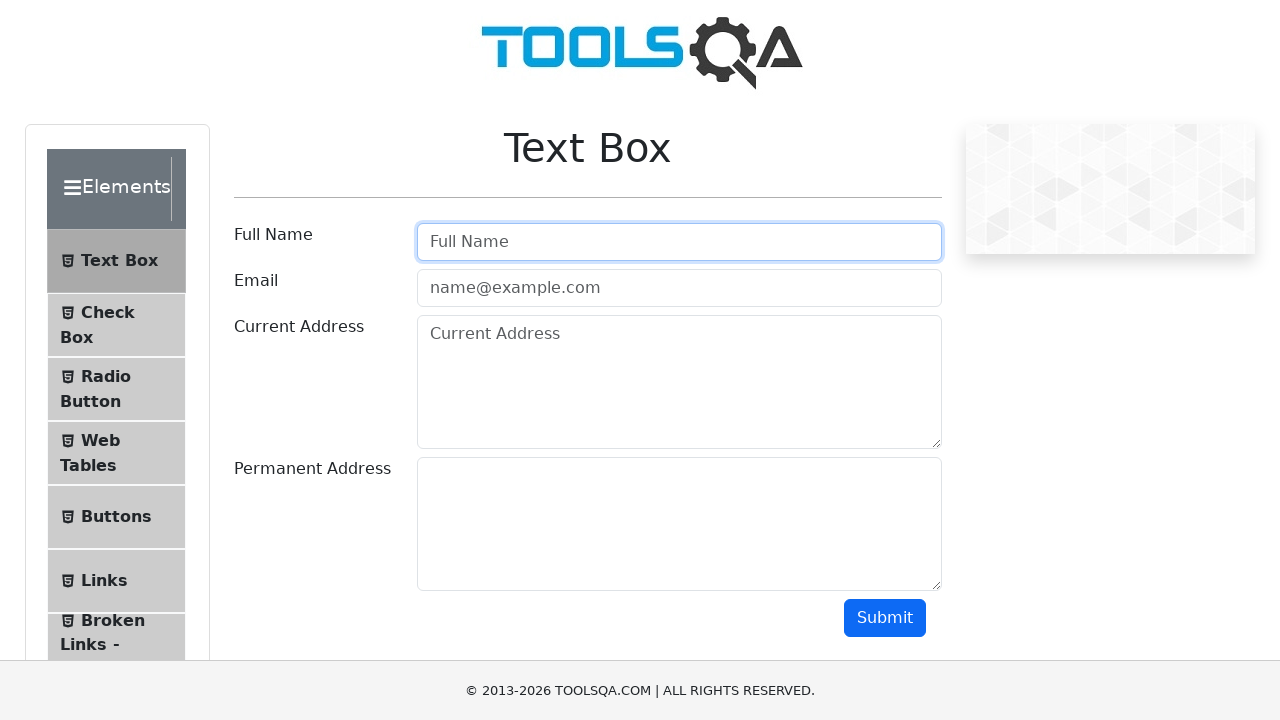

Verified that 'Name:John Doe' output is not displayed
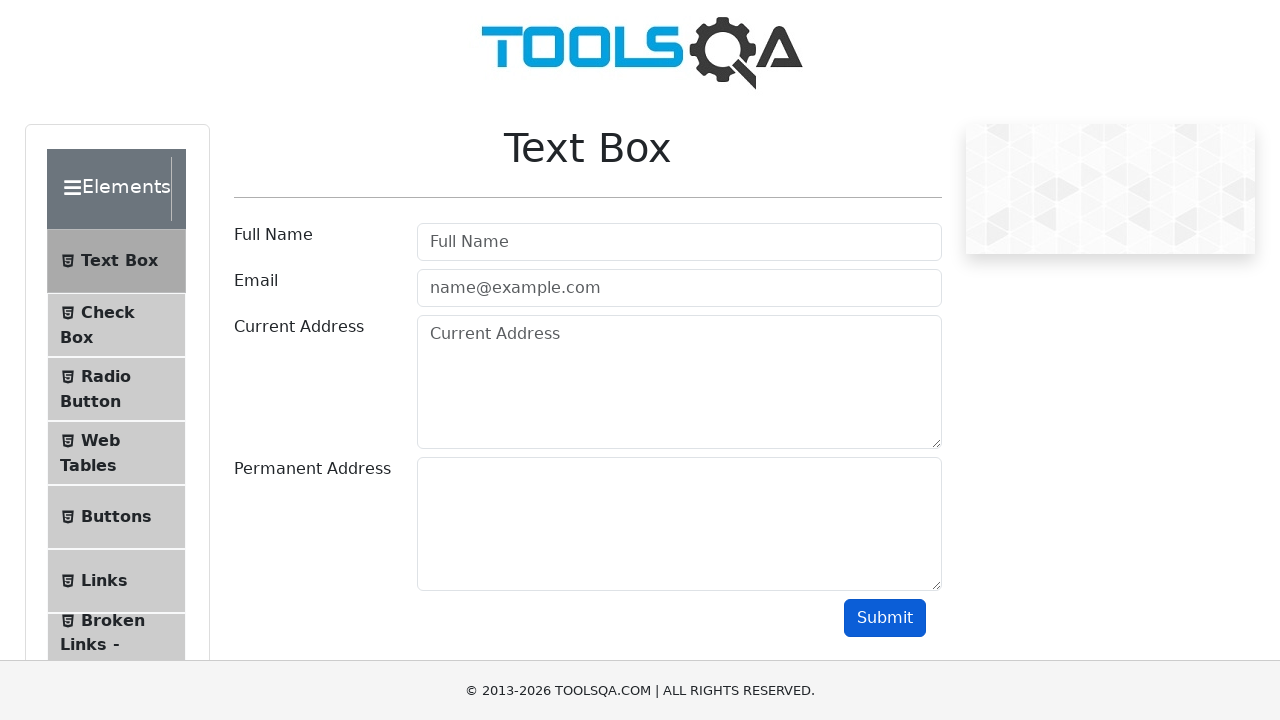

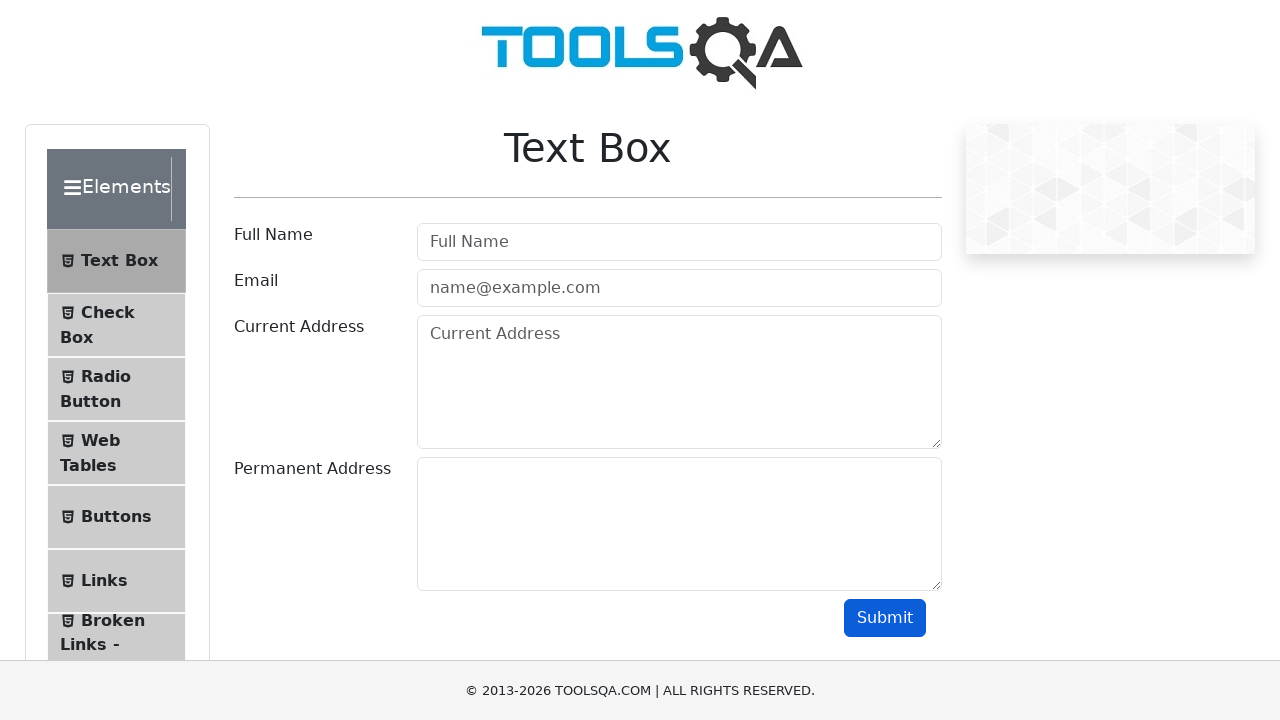